Tests dynamic element properties by waiting for a button to become visible and clickable after page load

Starting URL: https://demoqa.com/dynamic-properties

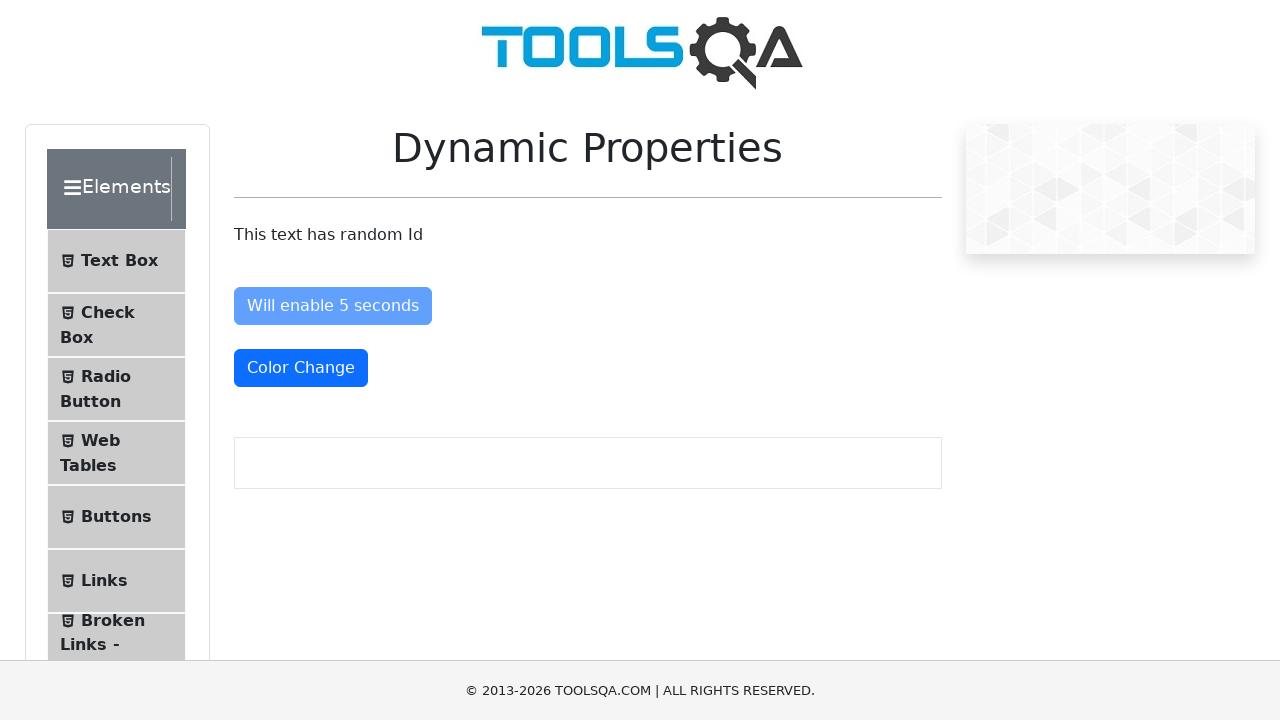

Waited for dynamic button to become visible
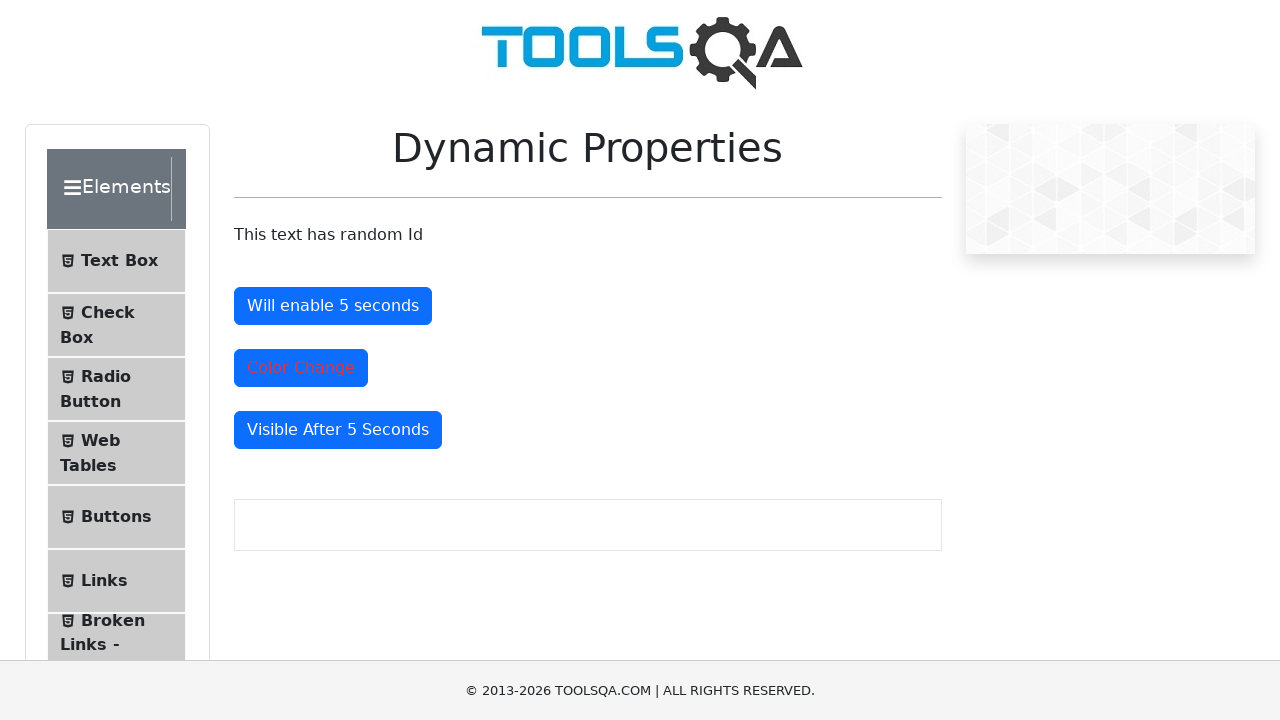

Retrieved button text: 'Visible After 5 Seconds'
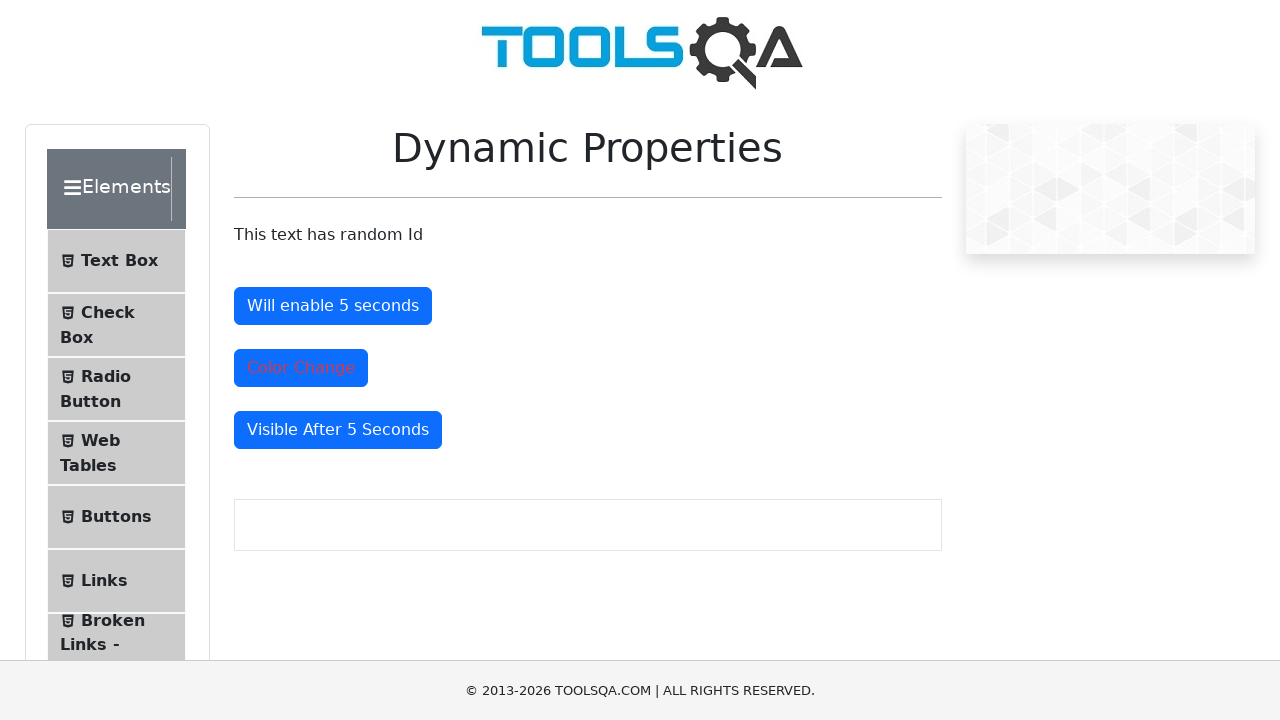

Printed button text to console
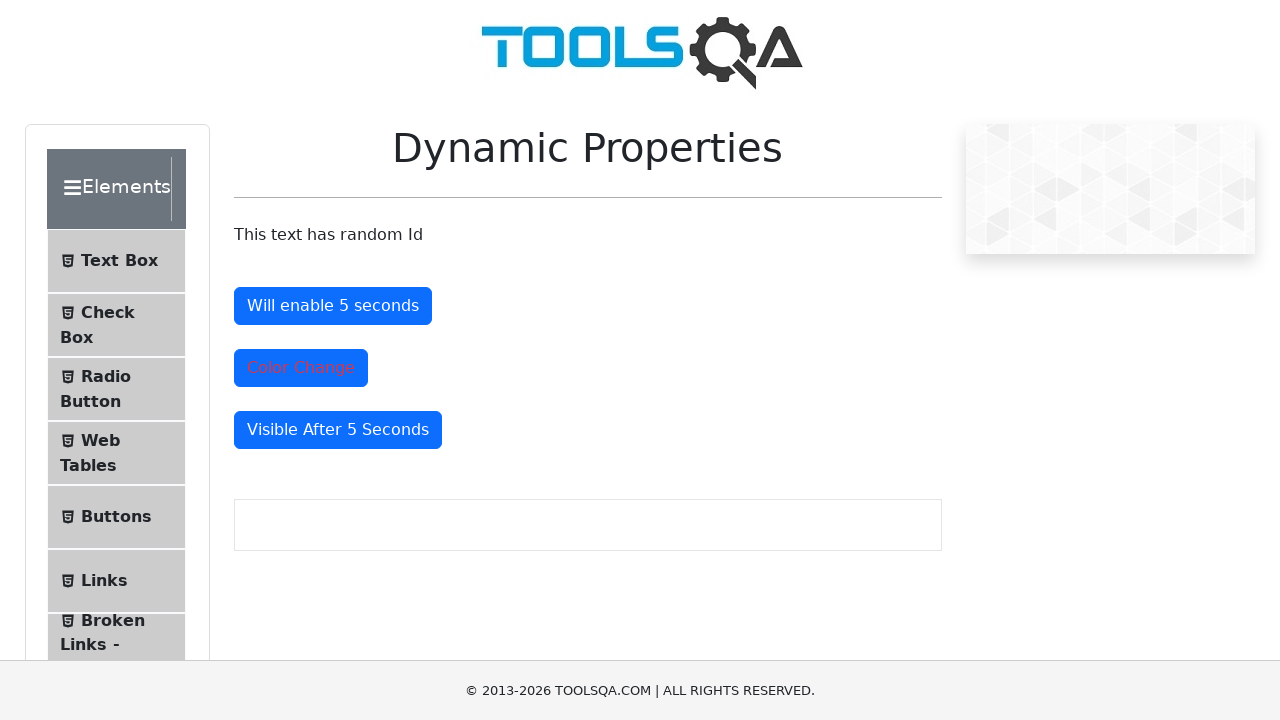

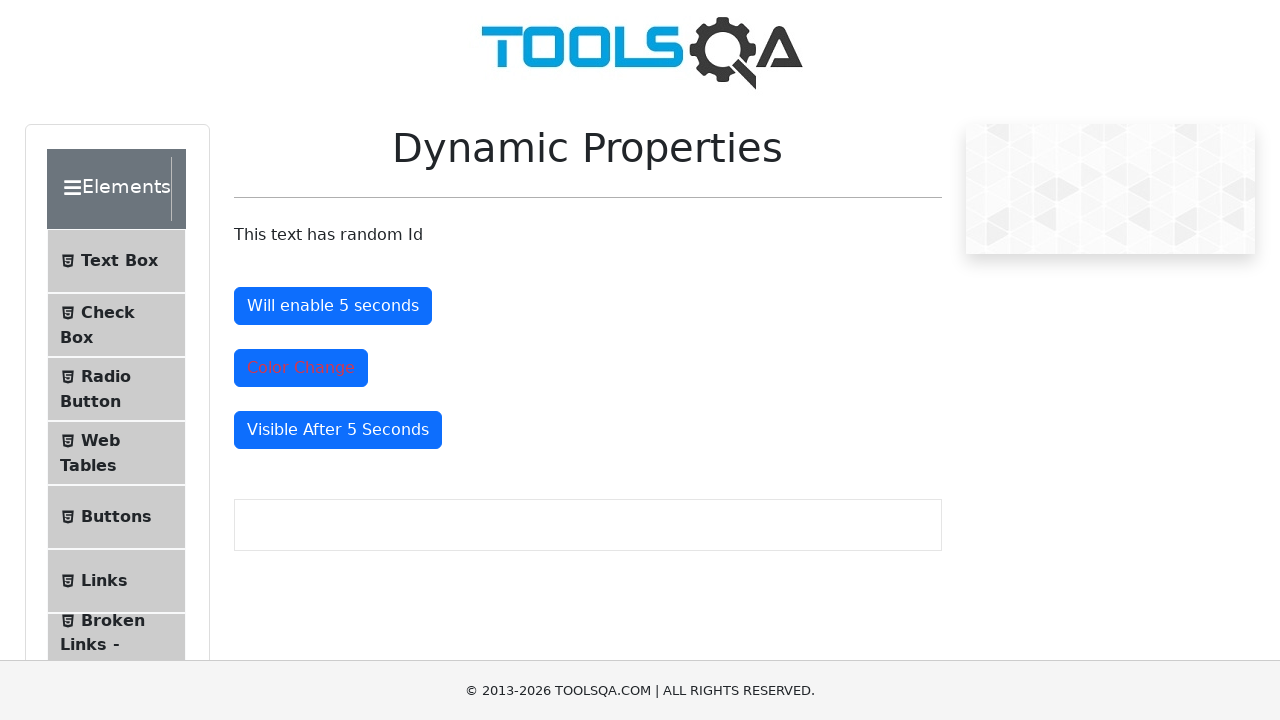